Tests dynamic controls functionality by clicking the Remove button and verifying the success message appears after the checkbox is removed

Starting URL: https://the-internet.herokuapp.com/dynamic_controls

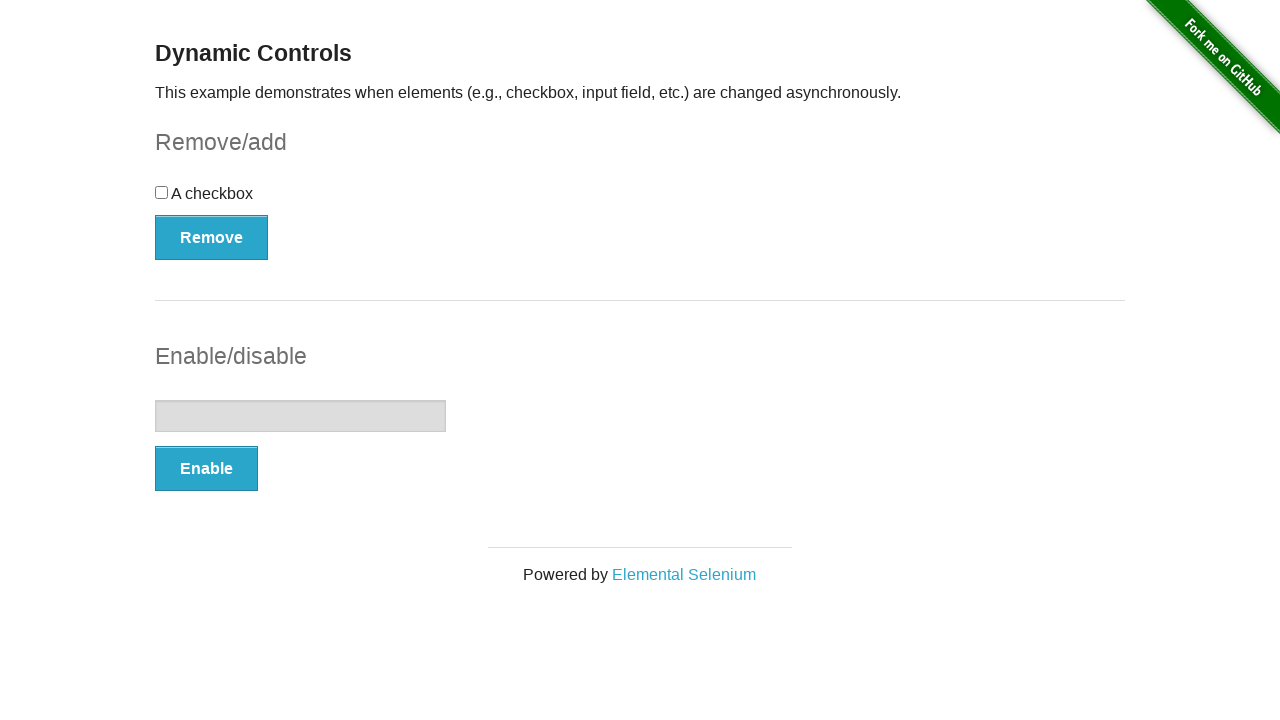

Clicked the Remove button to remove the checkbox at (212, 237) on xpath=//button[text()='Remove']
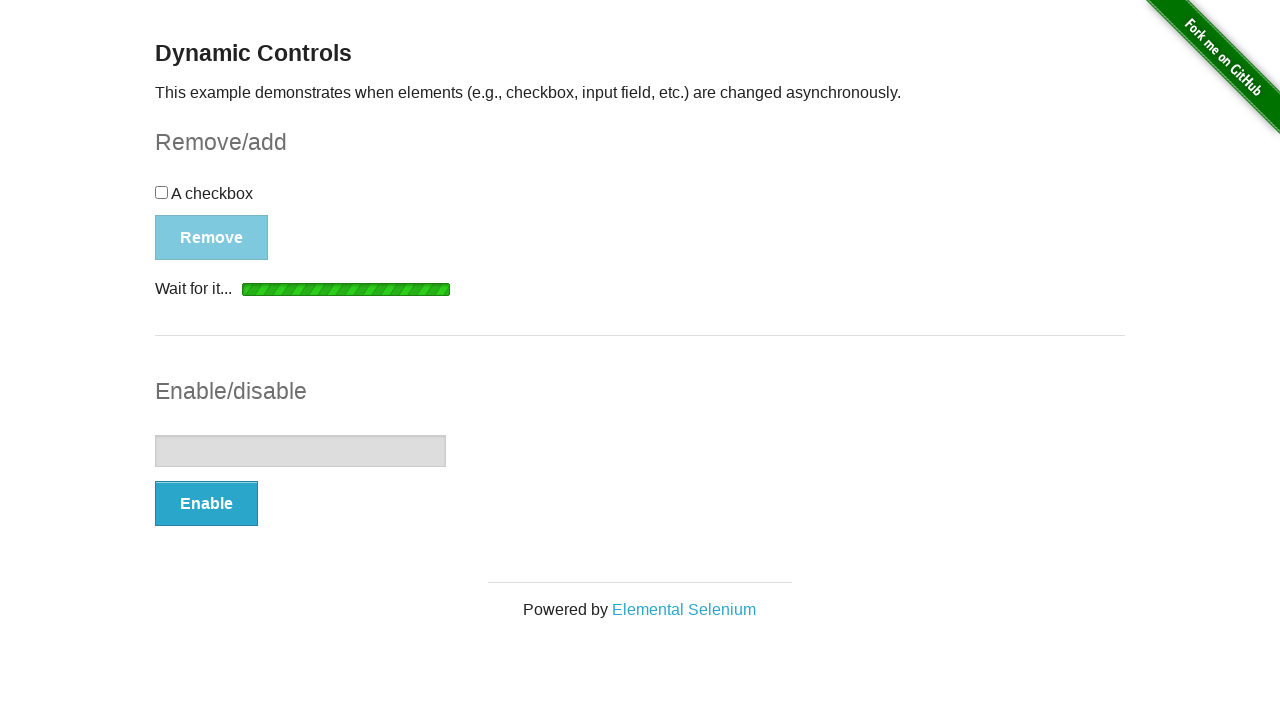

Success message appeared after checkbox removal
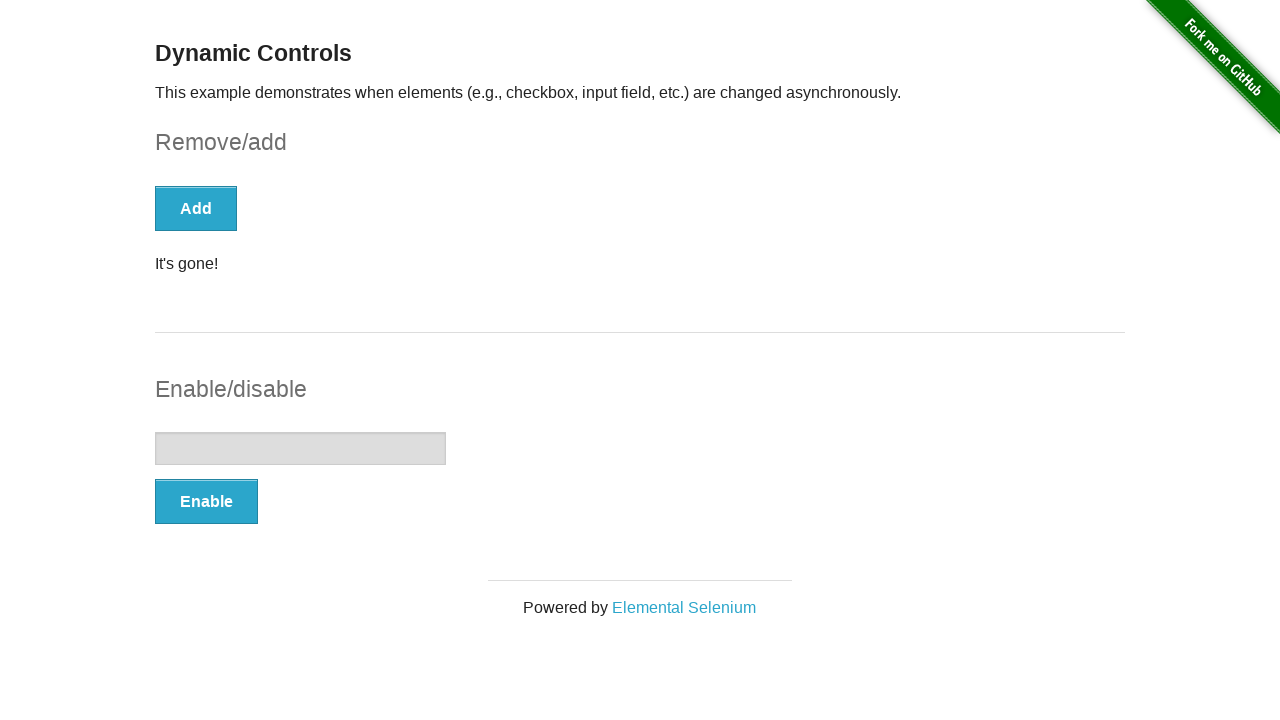

Retrieved success message text: 'It's gone!'
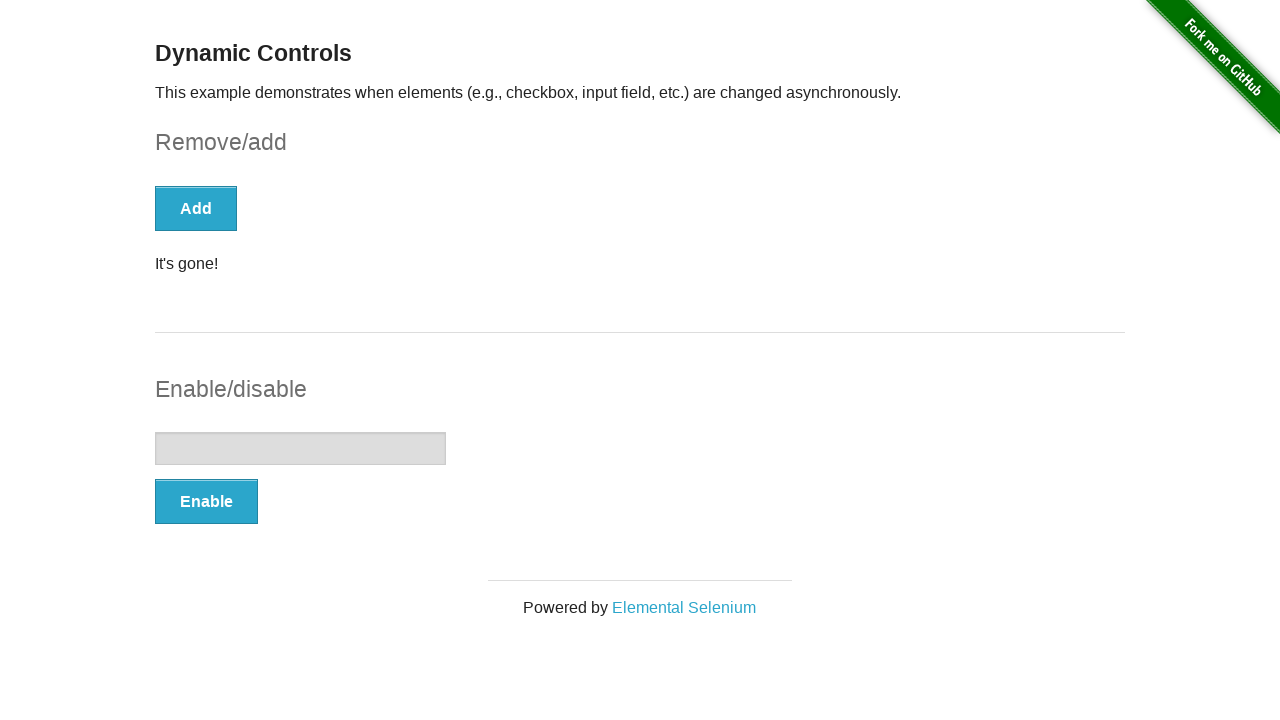

Printed success message to console
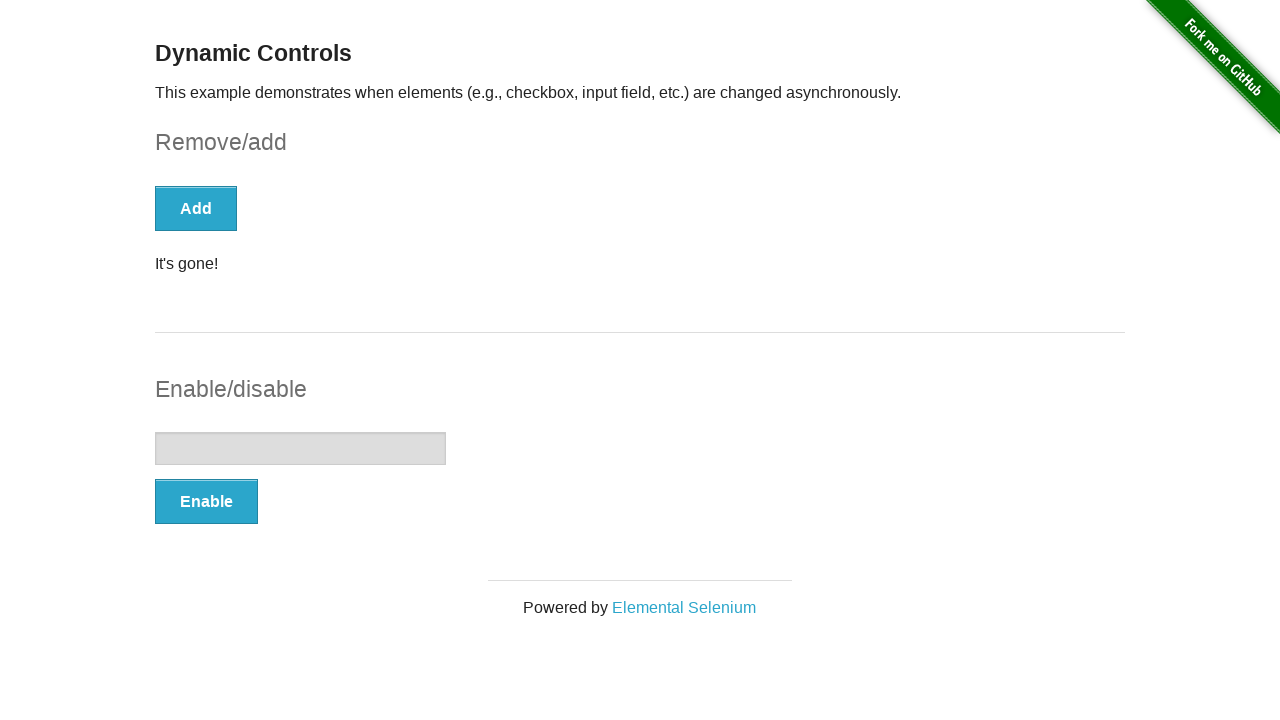

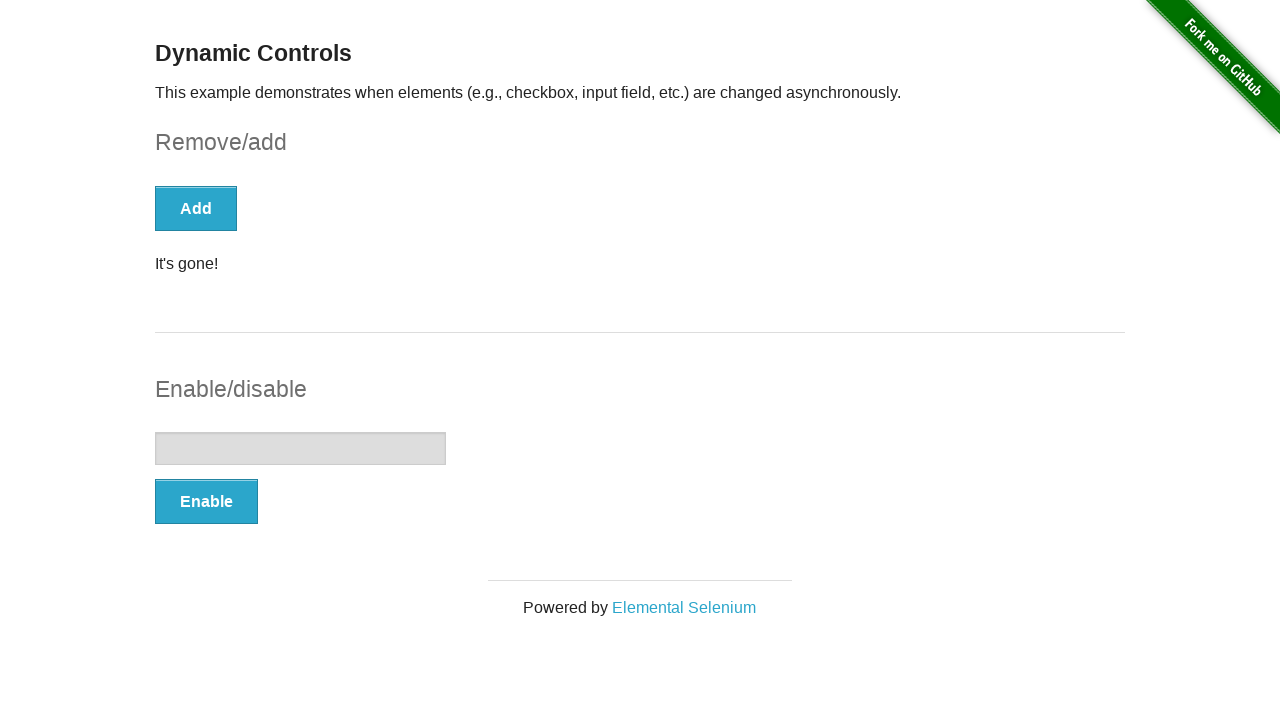